Tests that the logo icon is visible on the Bluestone homepage, scrolls down the page, verifies the icon is still visible, and clicks on it if displayed

Starting URL: https://www.bluestone.com/

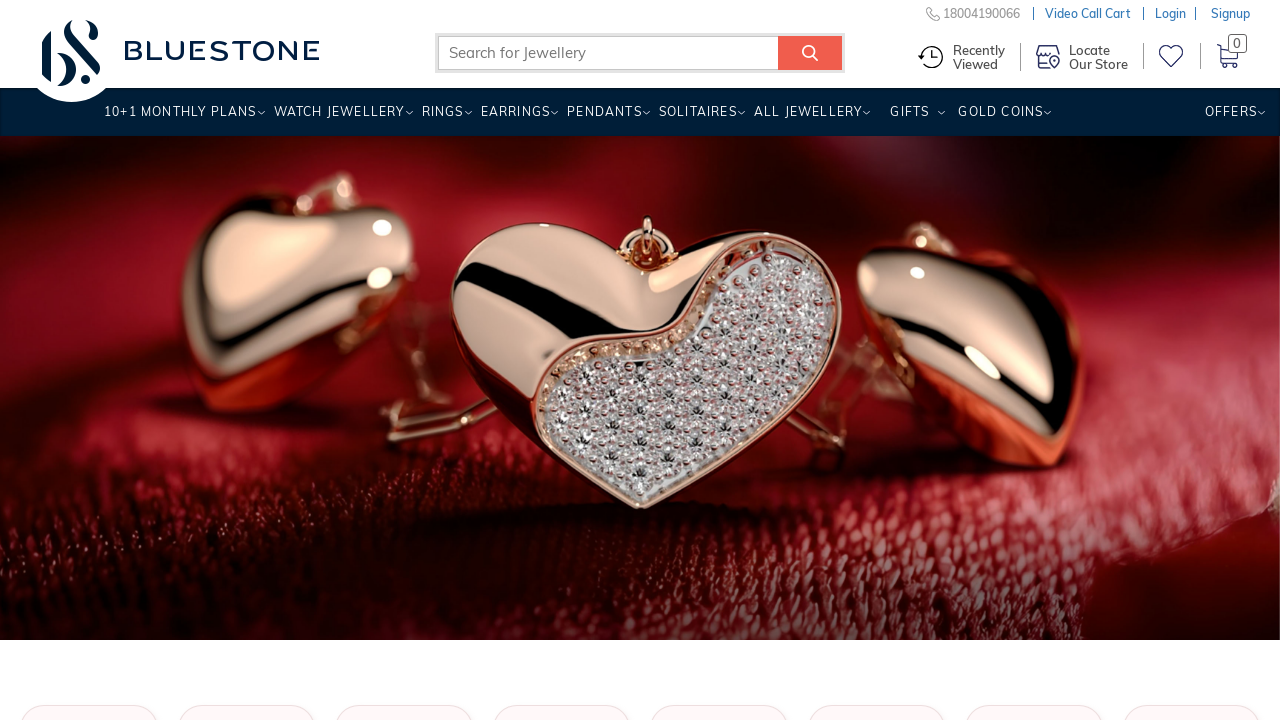

Logo icon became visible on Bluestone homepage
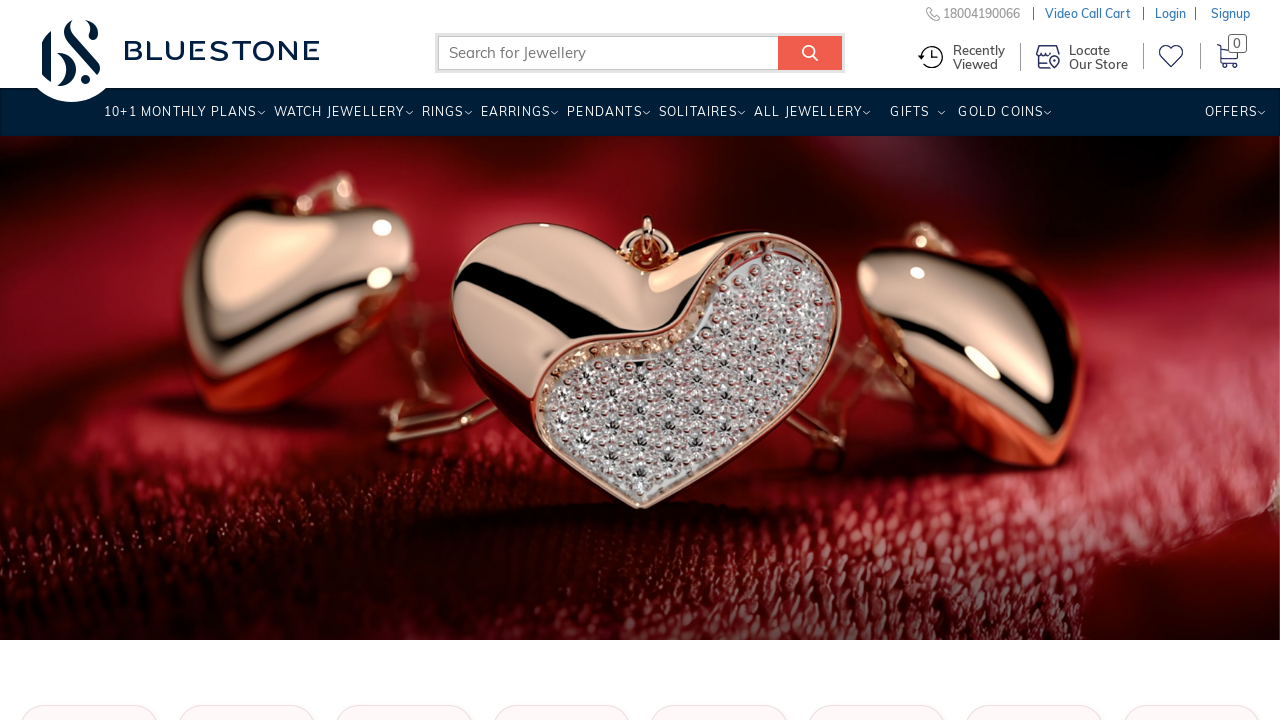

Scrolled down the page by 500 pixels
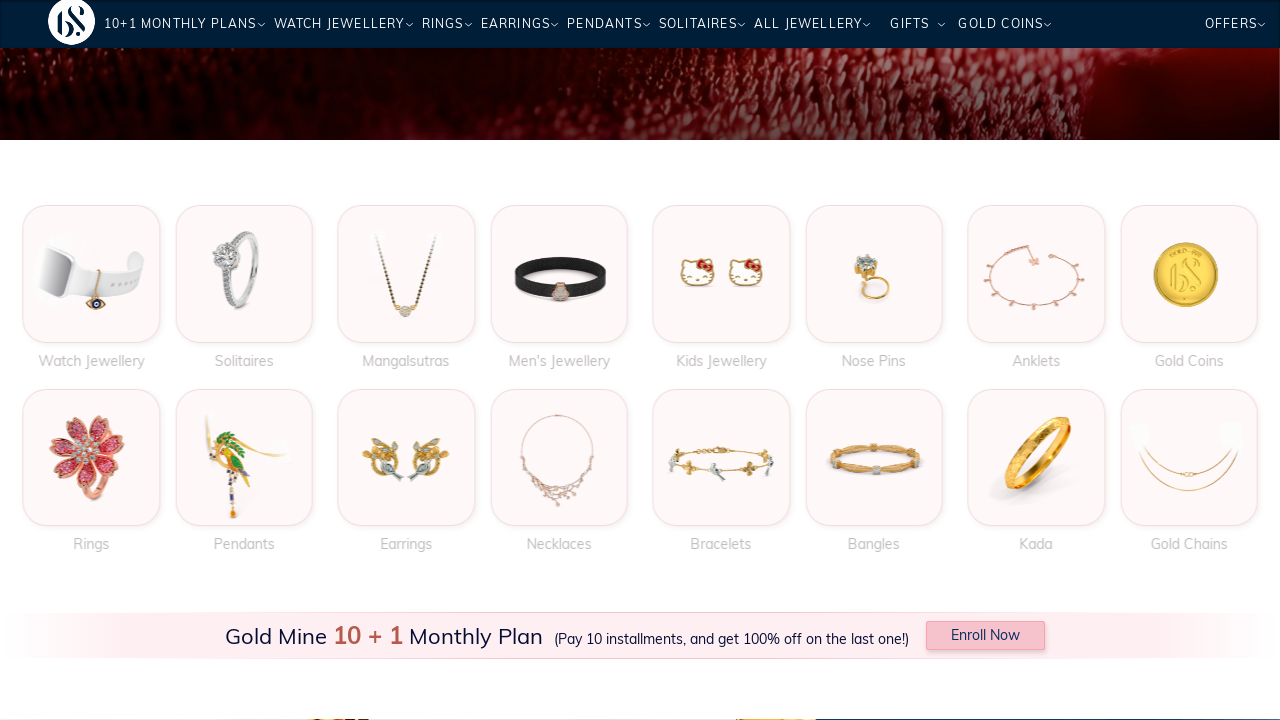

Waited 1000ms for scroll animation to complete
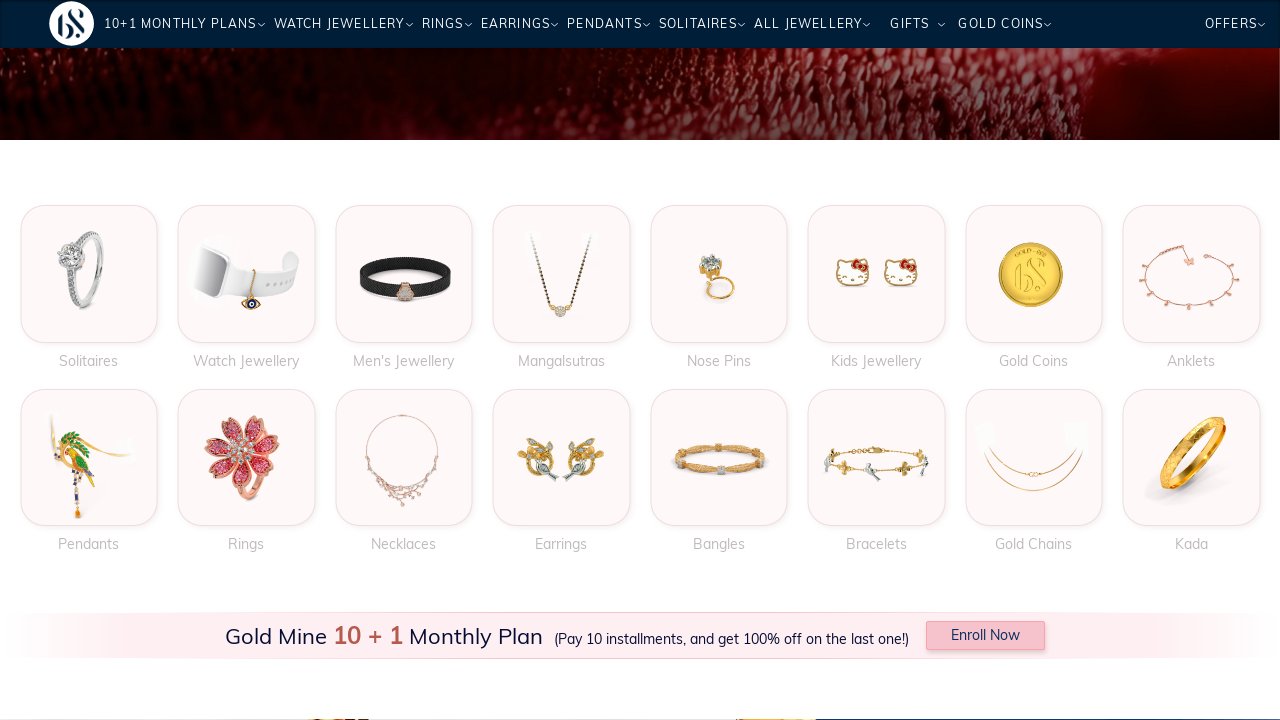

Logo icon was visible after scroll and clicked successfully at (72, 23) on span.logo-icon
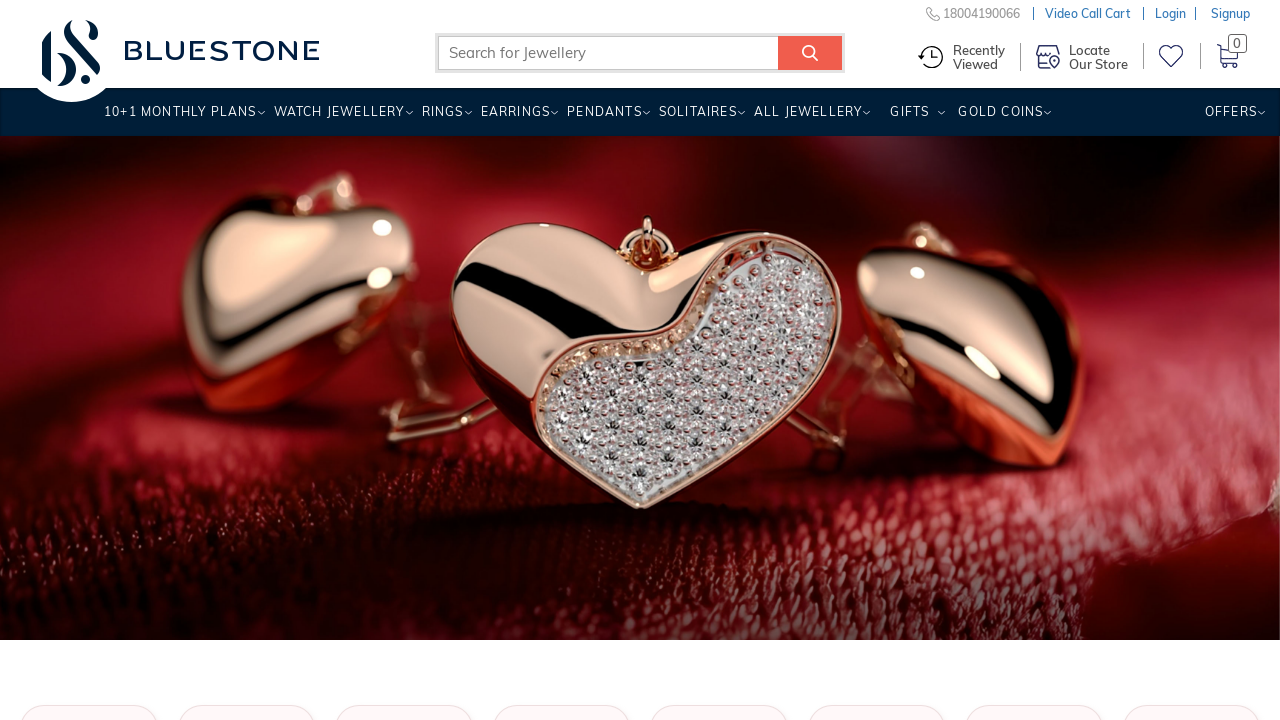

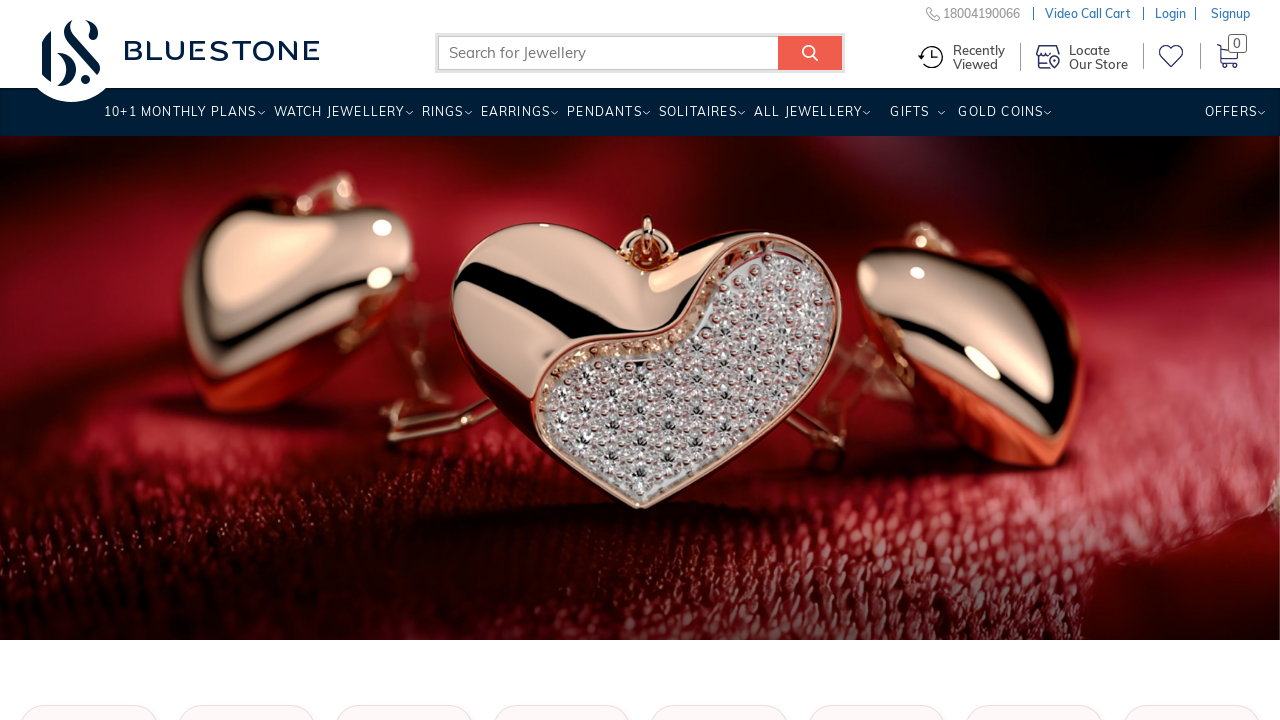